Tests clicking radio buttons on a demo page, handling ElementClickInterceptedException by using JavaScript click as fallback, and verifying the selection text is displayed correctly.

Starting URL: https://demoqa.com/radio-button

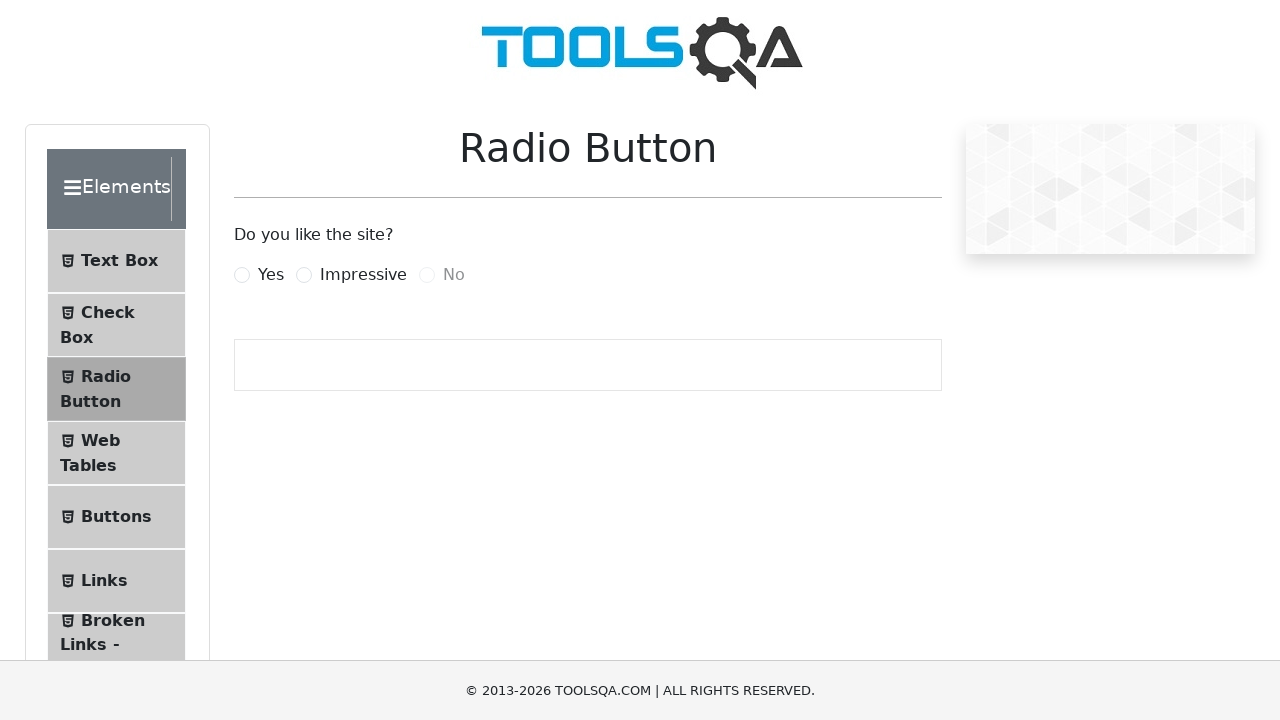

Located all radio button input elements on the page
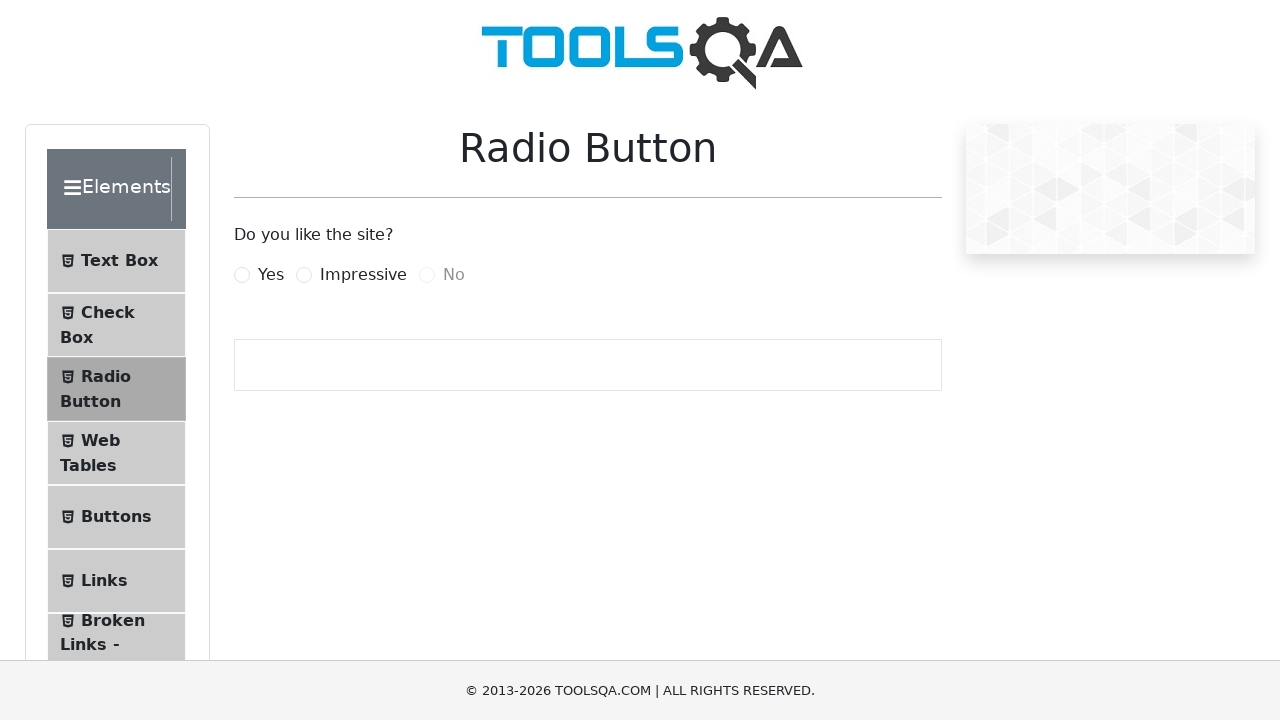

Retrieved radio button ID: yesRadio
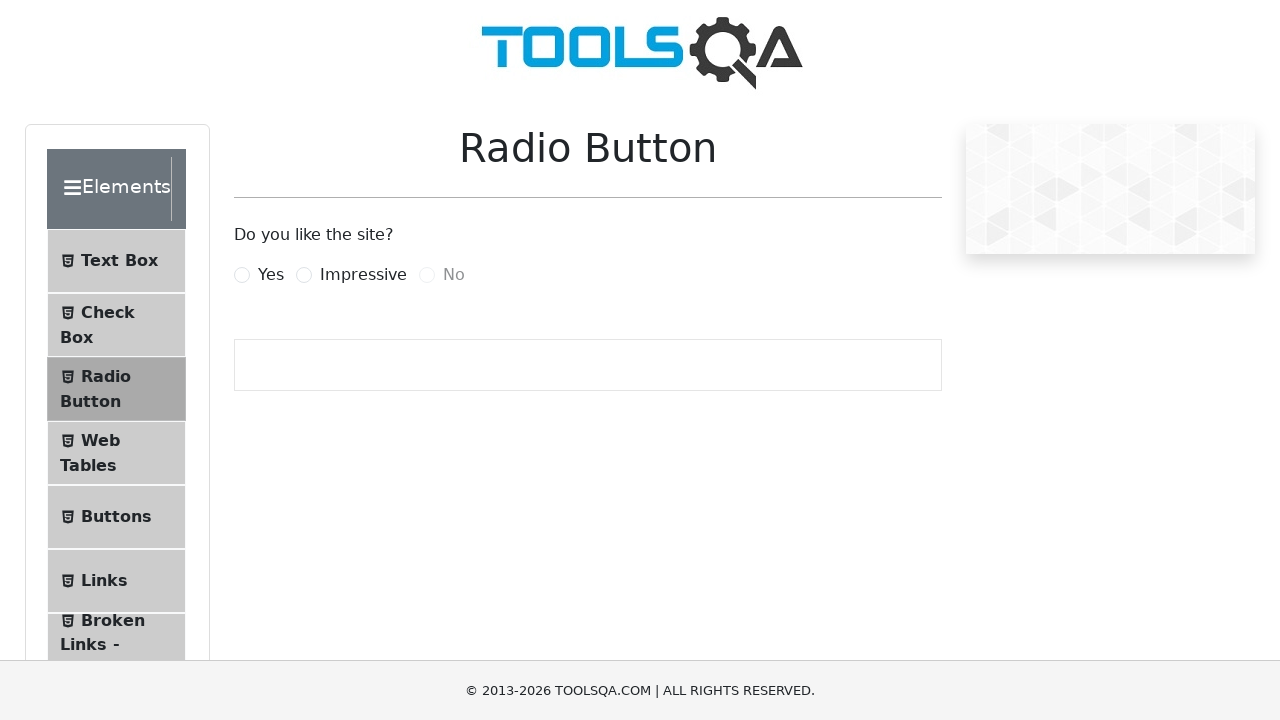

Located label element associated with radio button yesRadio
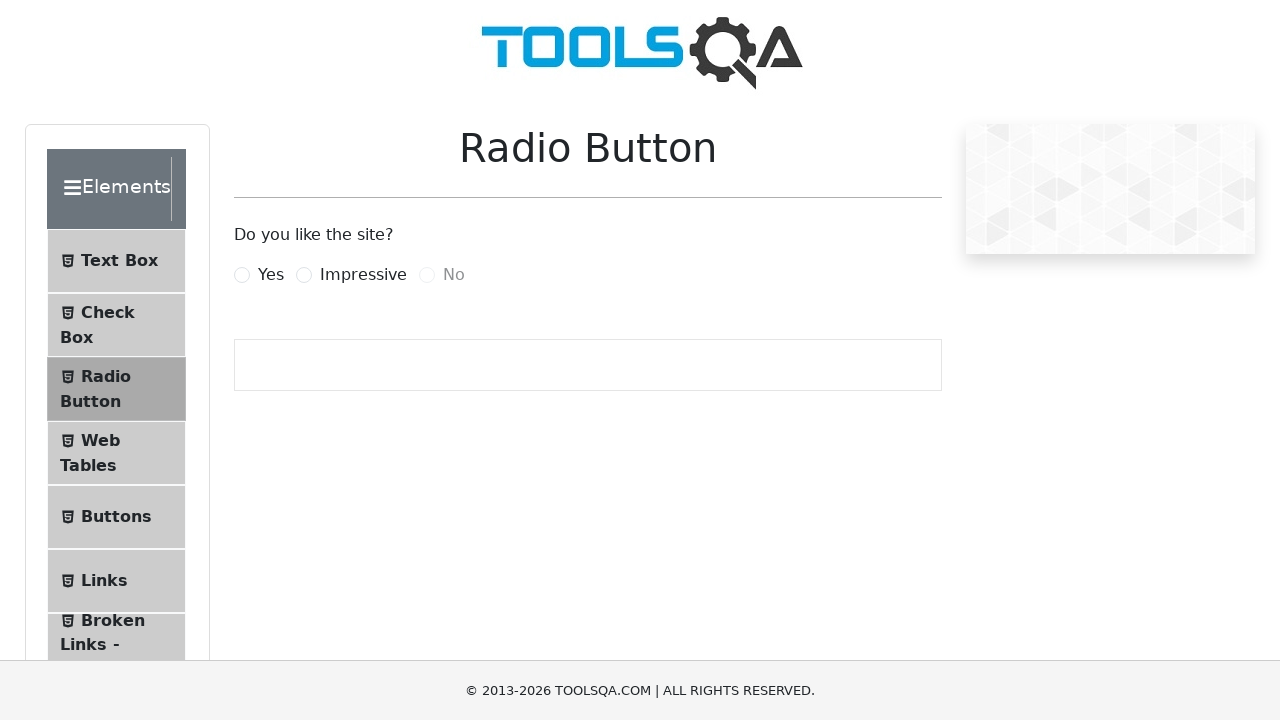

Retrieved label text: Yes
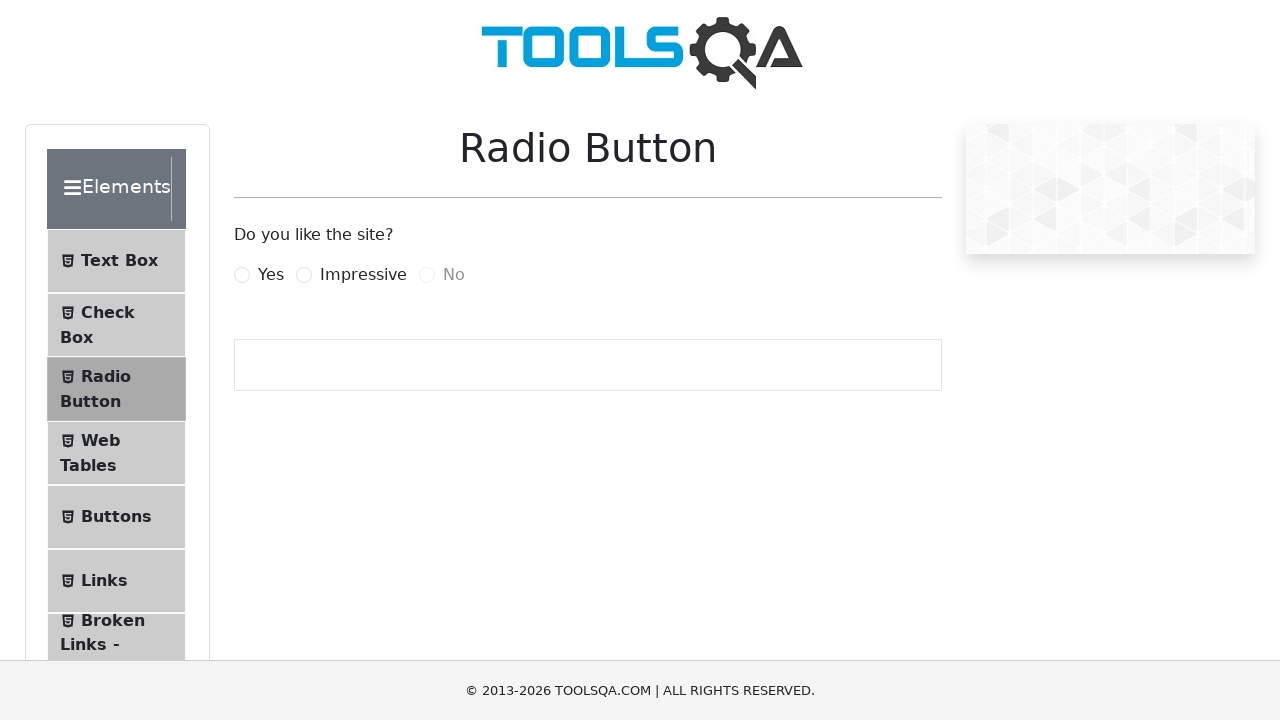

Clicked radio button label: Yes at (271, 275) on //input[@id='yesRadio']/following-sibling::label
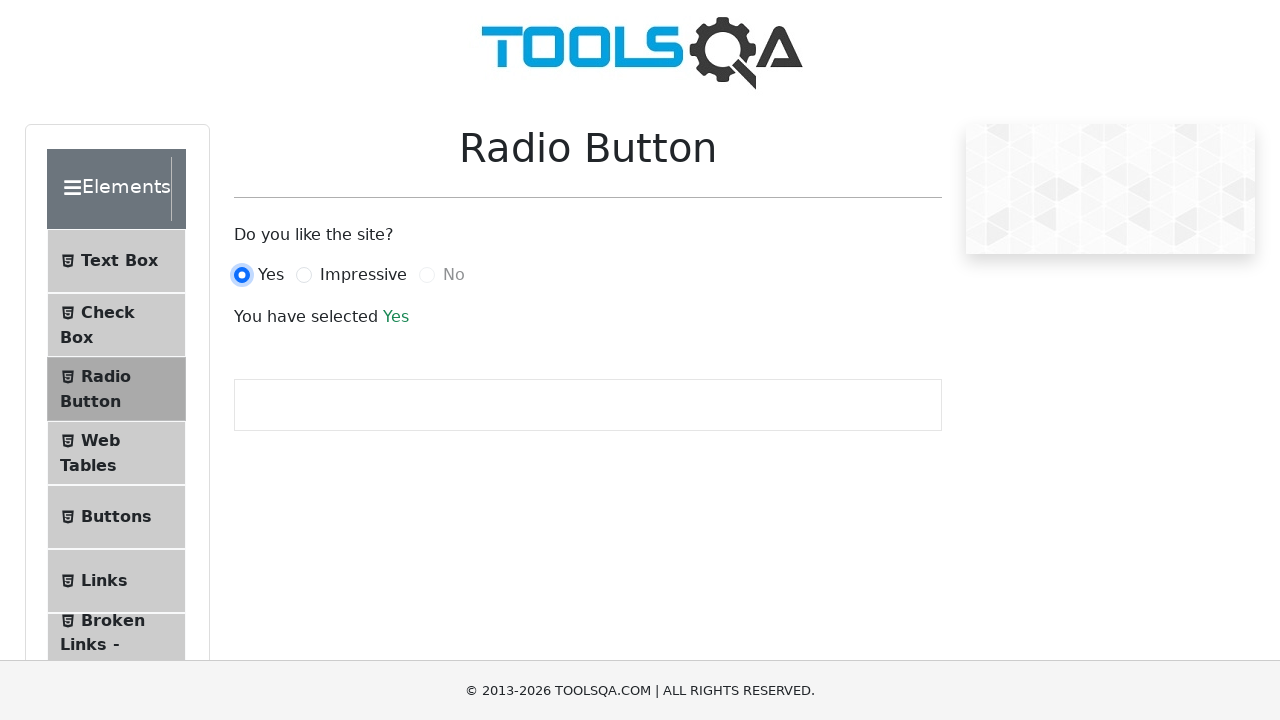

Located selection confirmation text for Yes
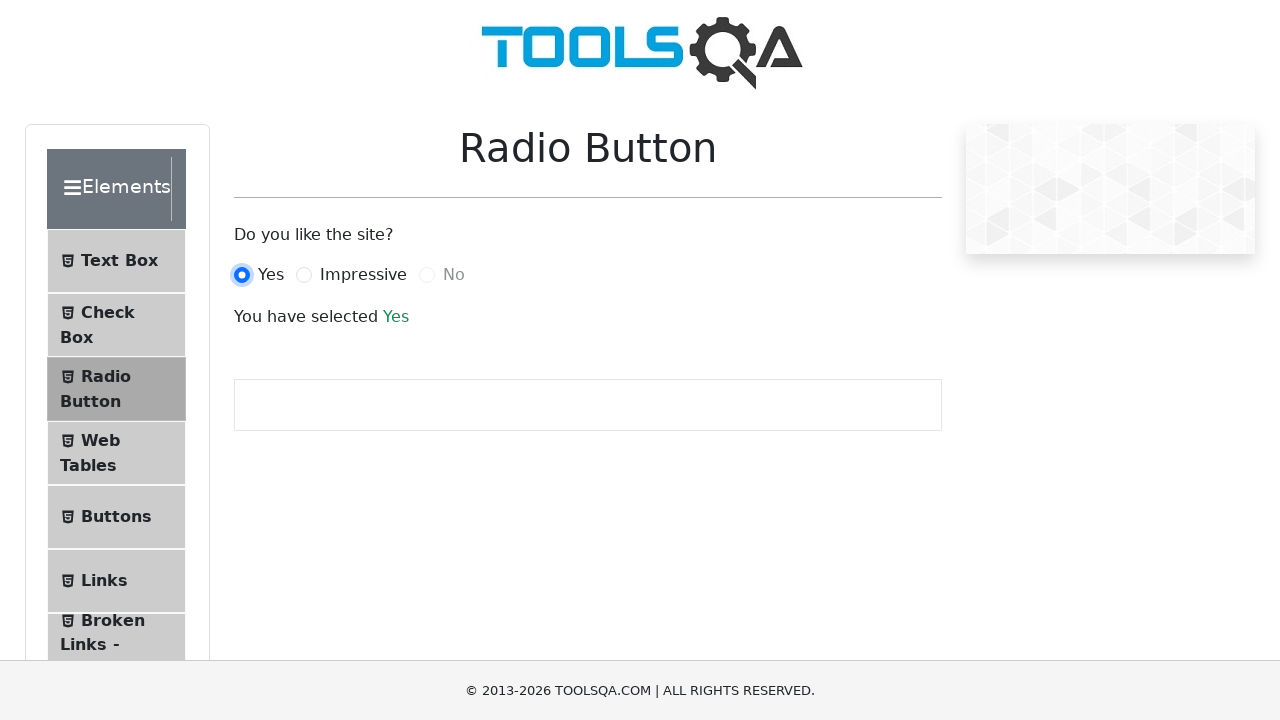

Selection text 'You have selected Yes' is now visible
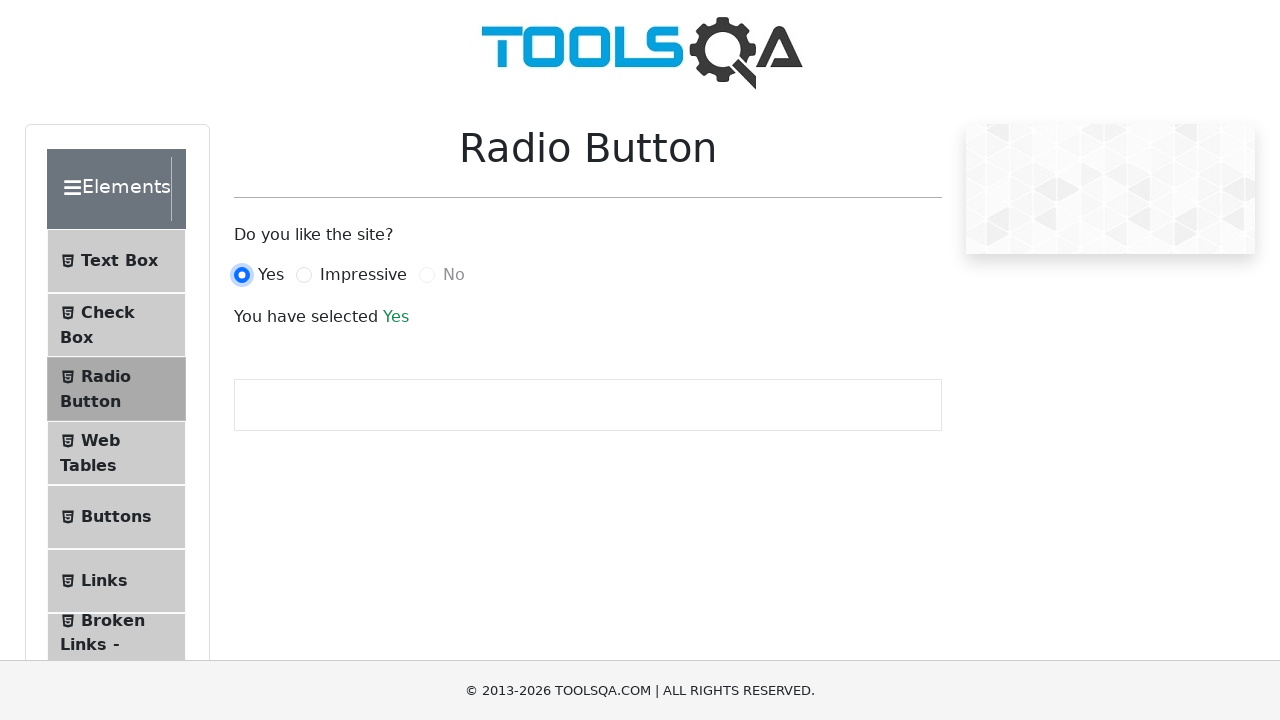

Retrieved radio button ID: impressiveRadio
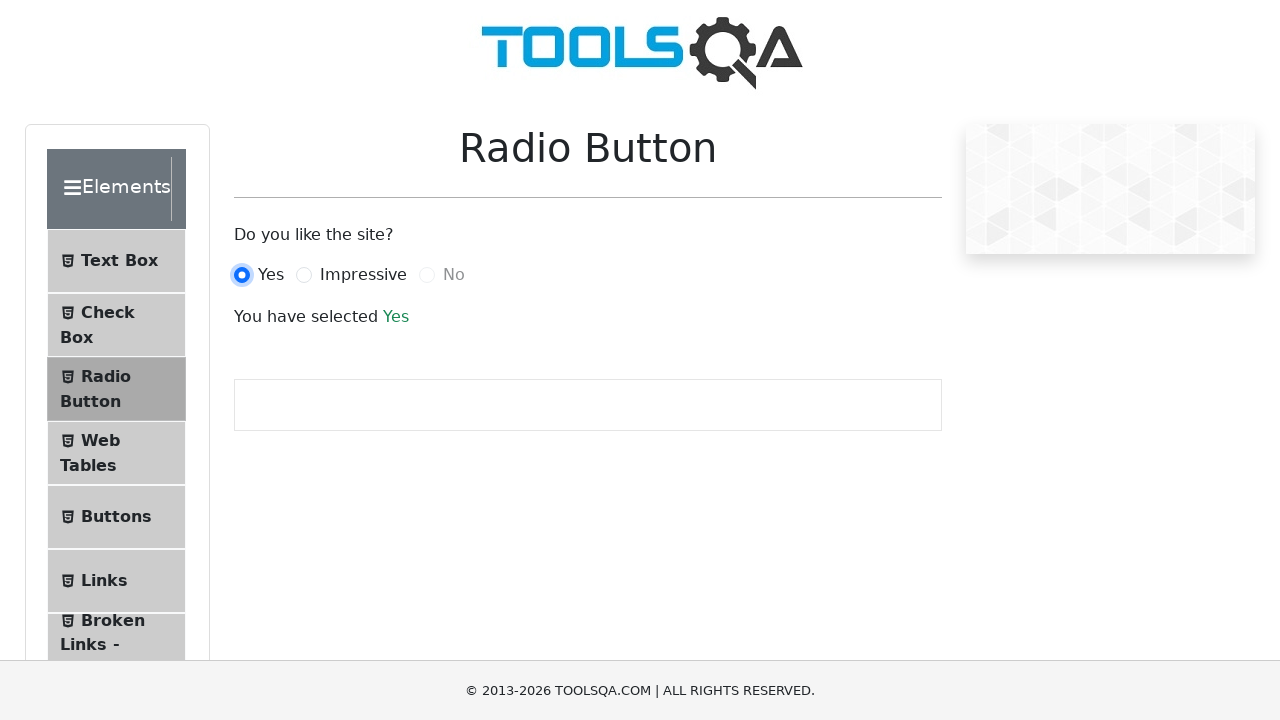

Located label element associated with radio button impressiveRadio
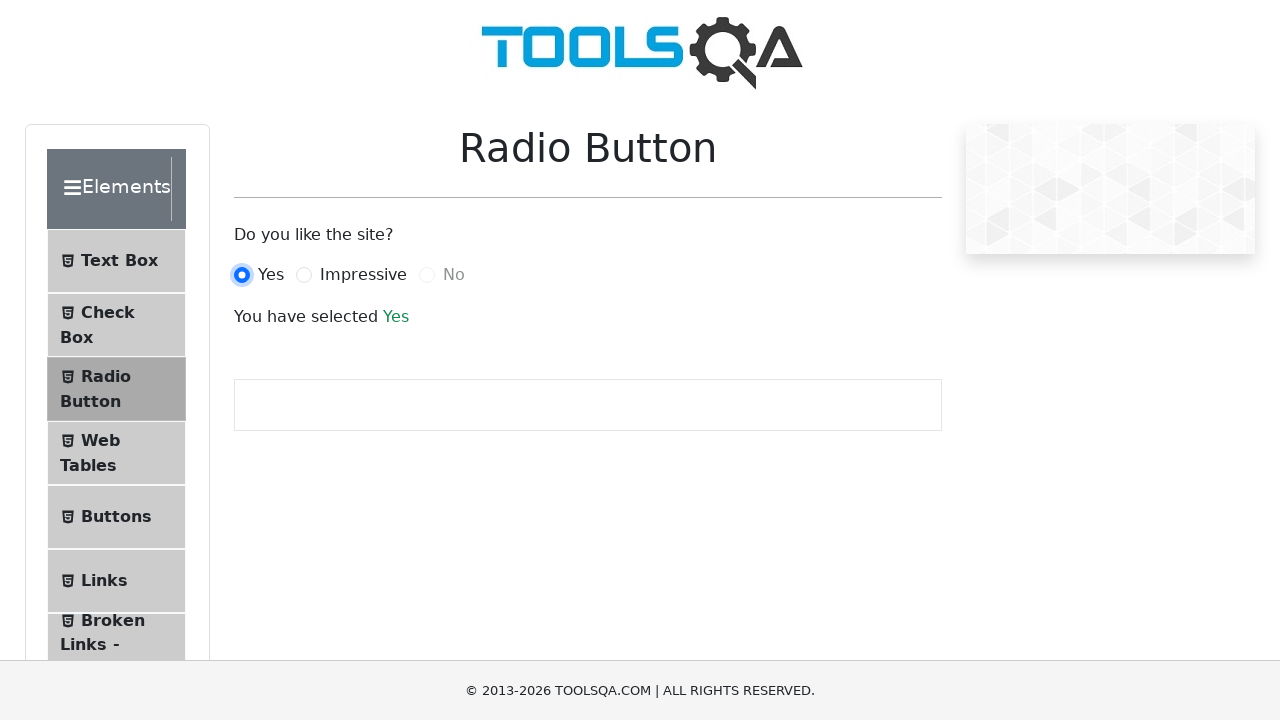

Retrieved label text: Impressive
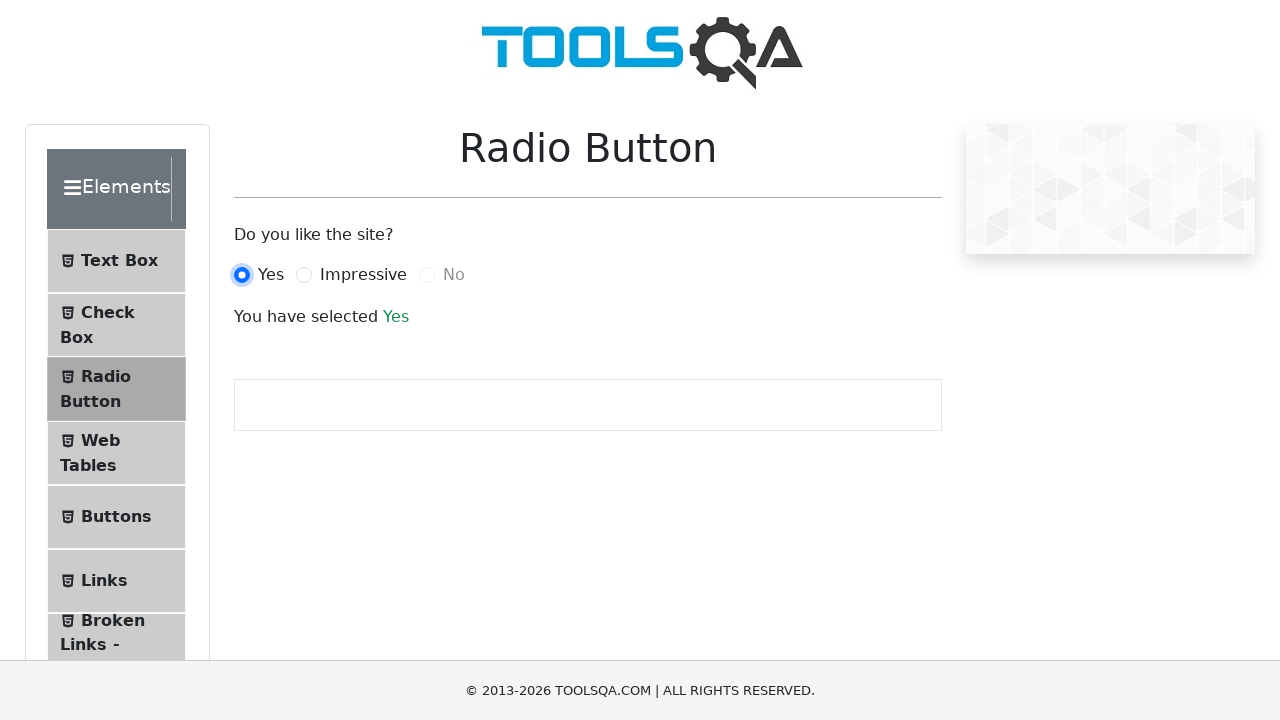

Clicked radio button label: Impressive at (363, 275) on //input[@id='impressiveRadio']/following-sibling::label
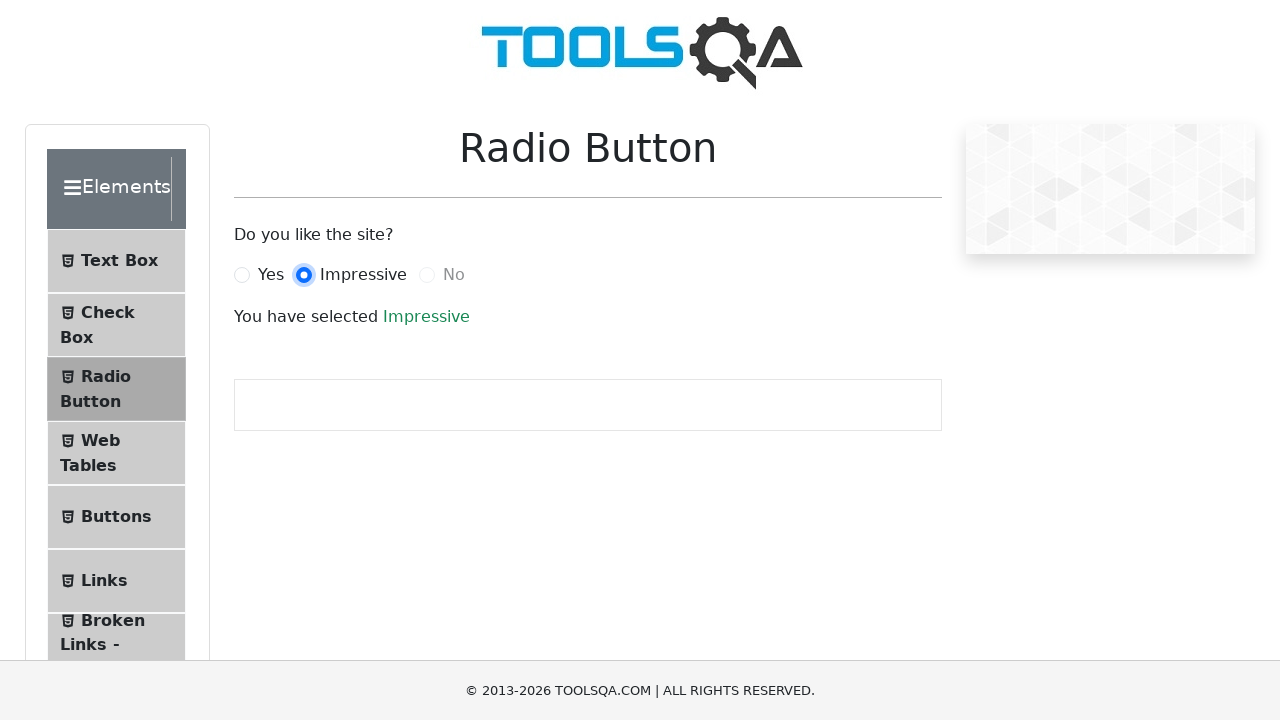

Located selection confirmation text for Impressive
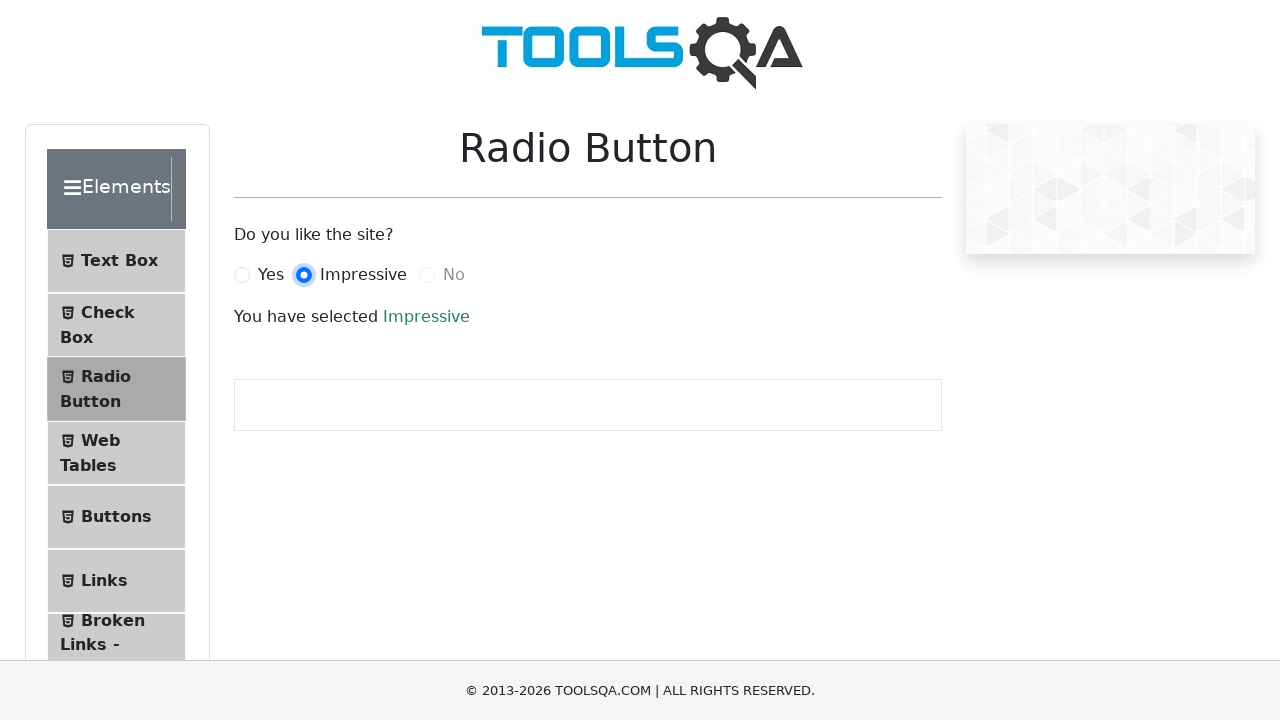

Selection text 'You have selected Impressive' is now visible
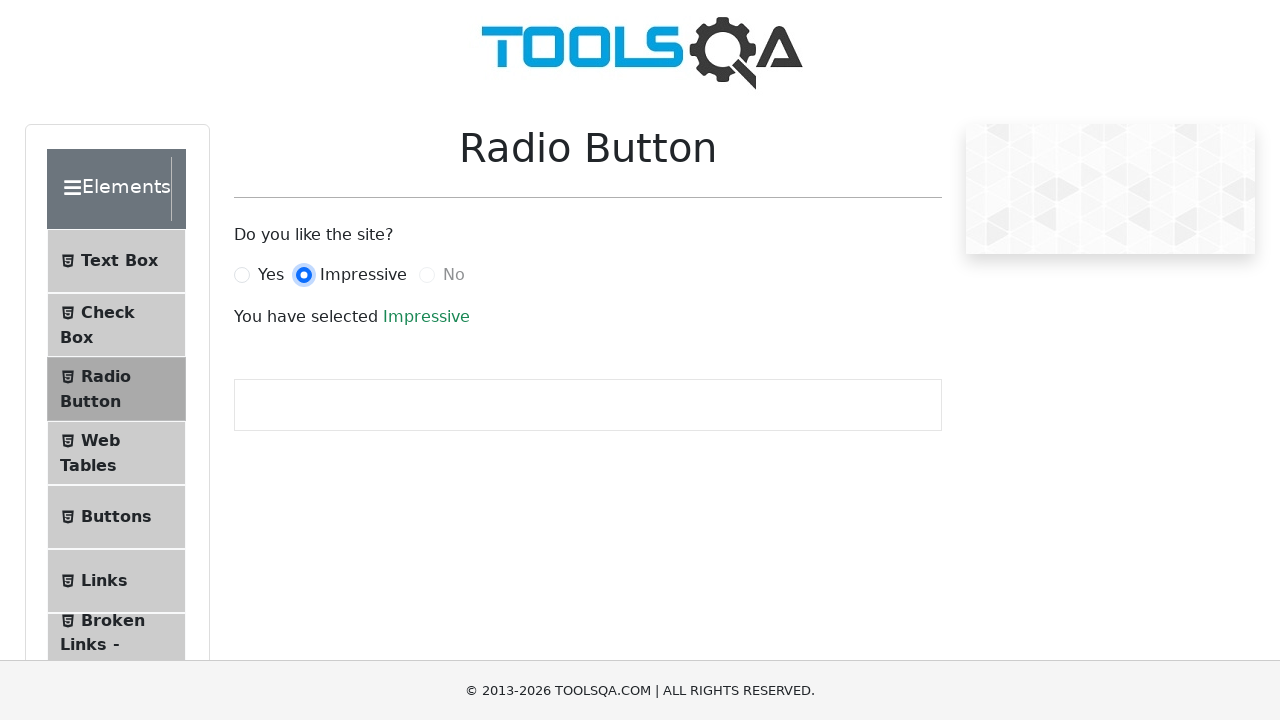

Retrieved radio button ID: noRadio
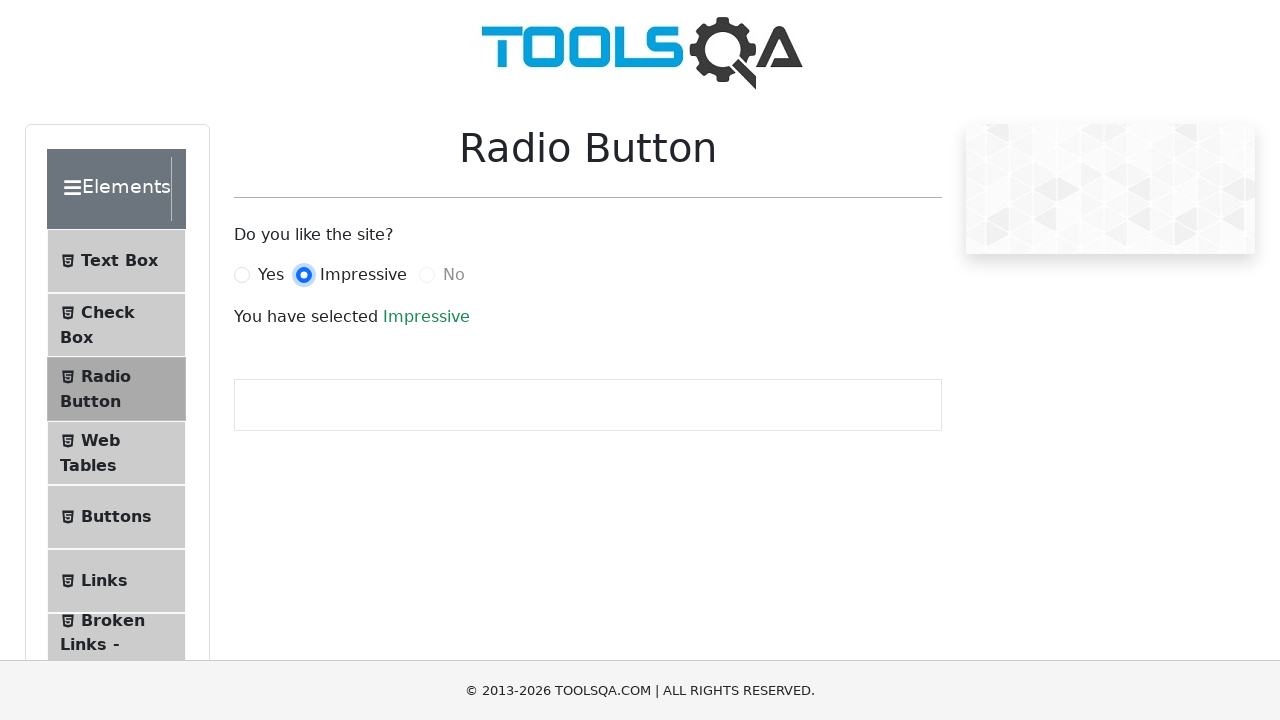

Located label element associated with radio button noRadio
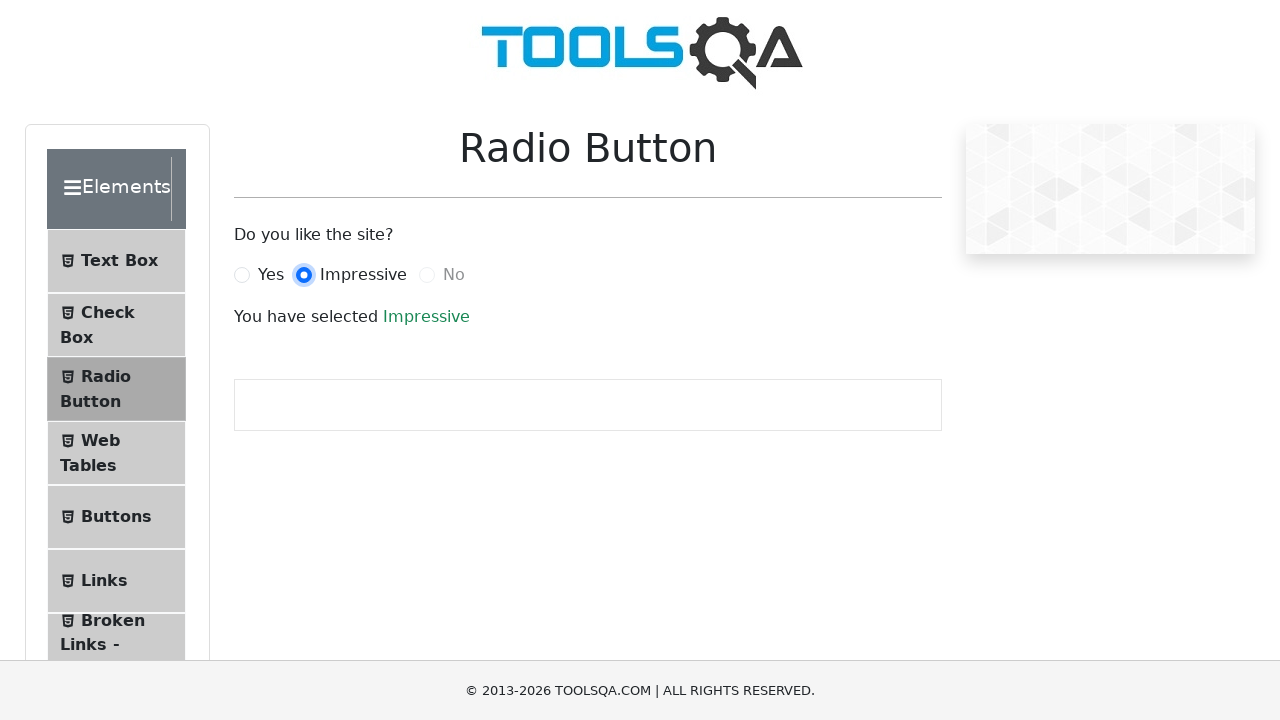

Retrieved label text: No
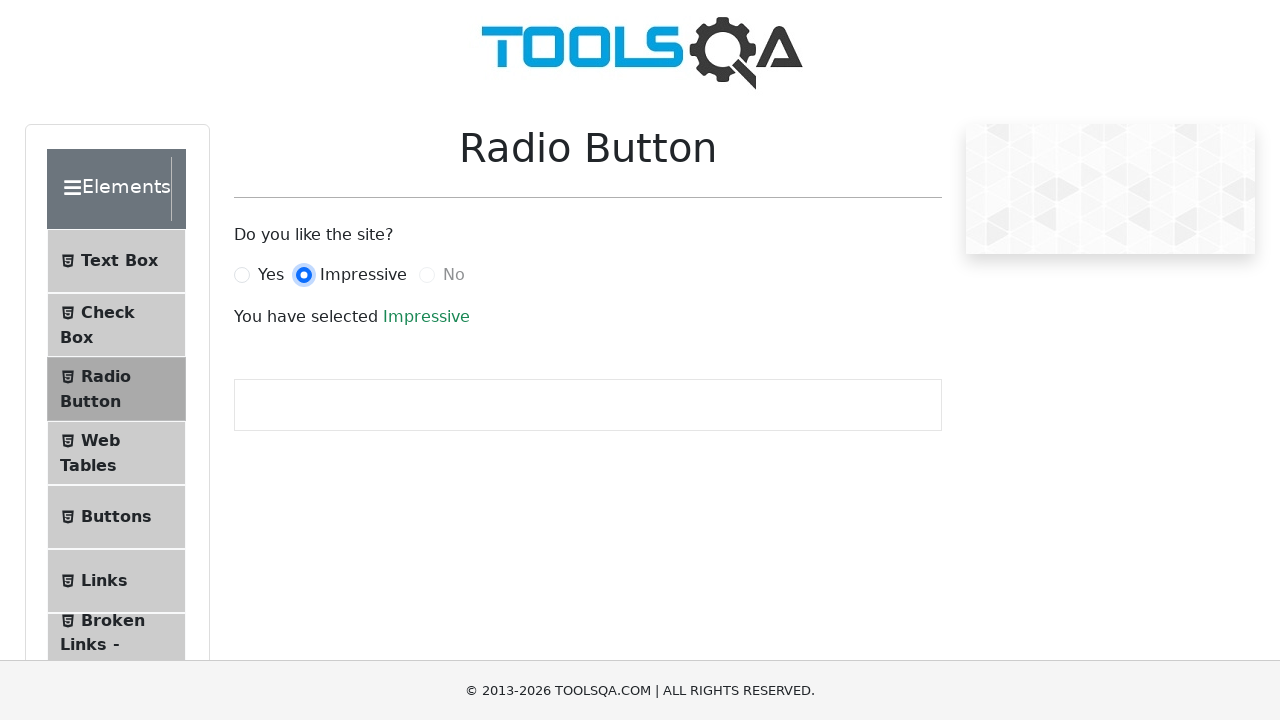

Failed to click radio button No - expected for disabled buttons: Locator.click: Timeout 3000ms exceeded.
Call log:
  - waiting for locator("//input[@id='noRadio']/following-sibling::label")
  -     - locator resolved to <label for="noRadio" class="form-check-label disabled">No</label>
  -   - attempting click action
  -     2 × waiting for element to be visible, enabled and stable
  -       - element is not enabled
  -     - retrying click action
  -     - waiting 20ms
  -     2 × waiting for element to be visible, enabled and stable
  -       - element is not enabled
  -     - retrying click action
  -       - waiting 100ms
  -     6 × waiting for element to be visible, enabled and stable
  -       - element is not enabled
  -     - retrying click action
  -       - waiting 500ms
 on //input[@id='noRadio']/following-sibling::label
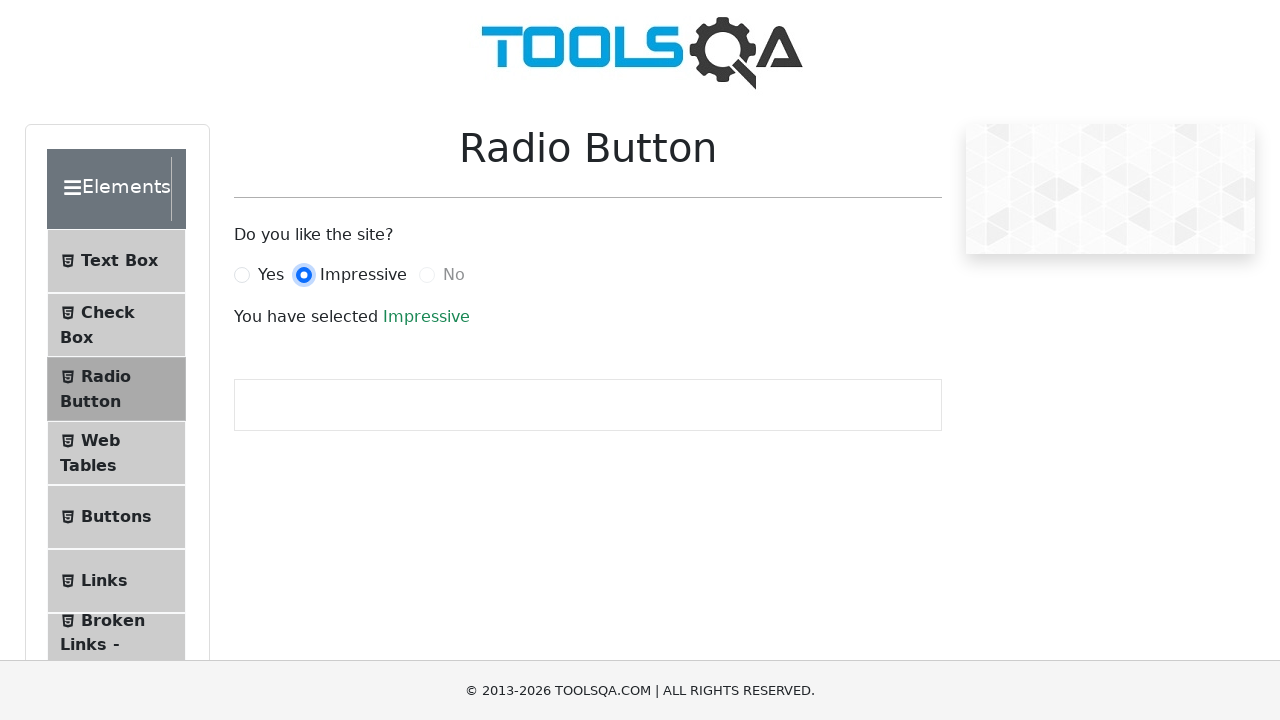

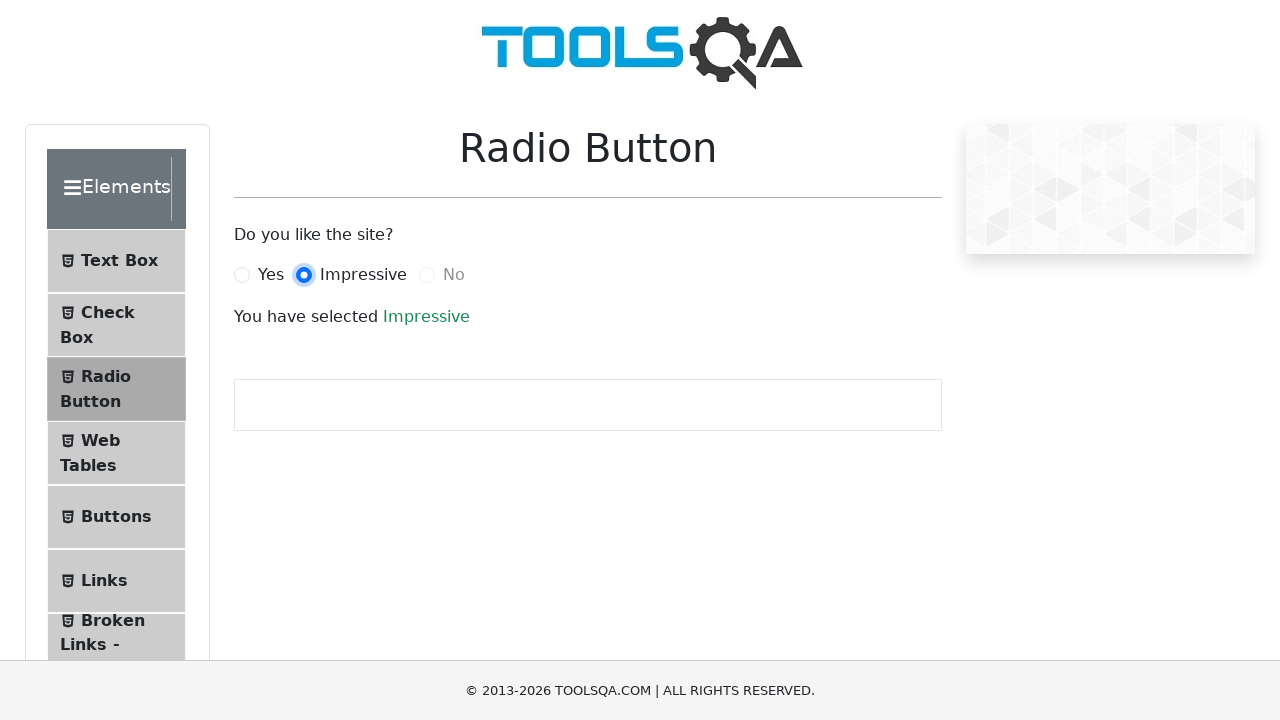